Clicks on the home button link and verifies the reservation form page is displayed with all required elements.

Starting URL: http://example.selenium.jp/reserveApp_Renewal/index.html

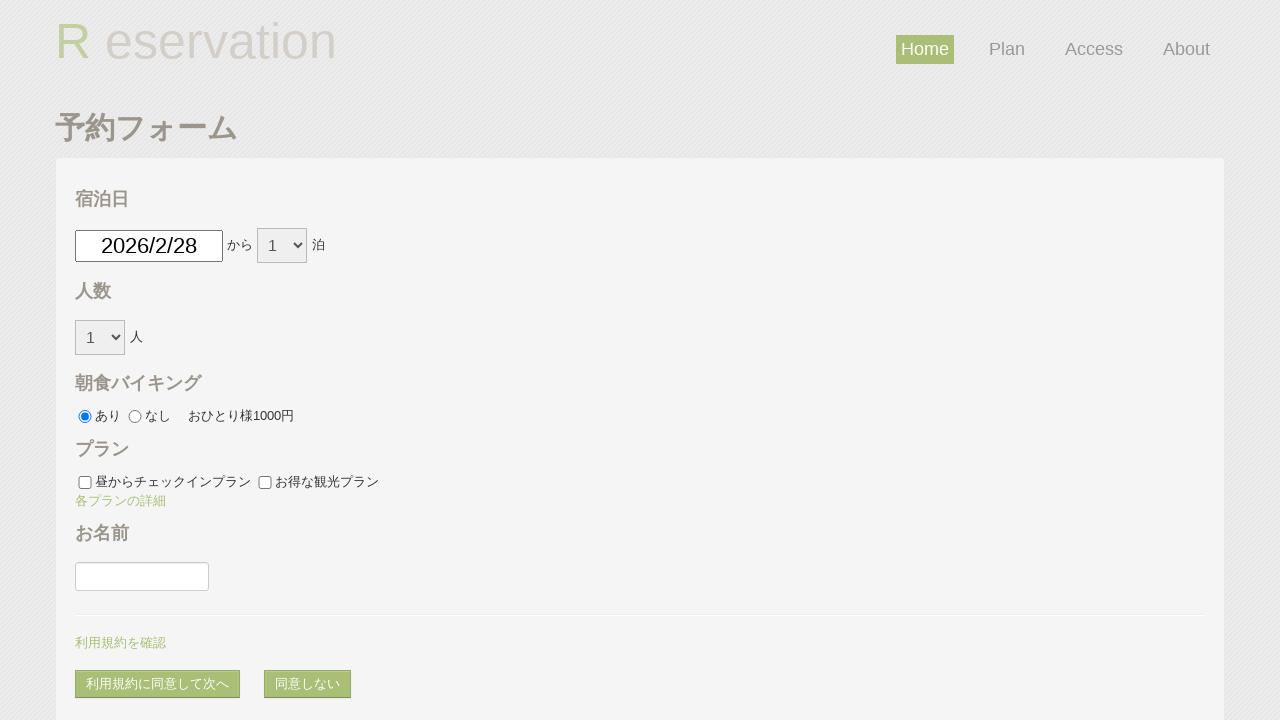

Clicked home button link at (196, 39) on [href='index.html']
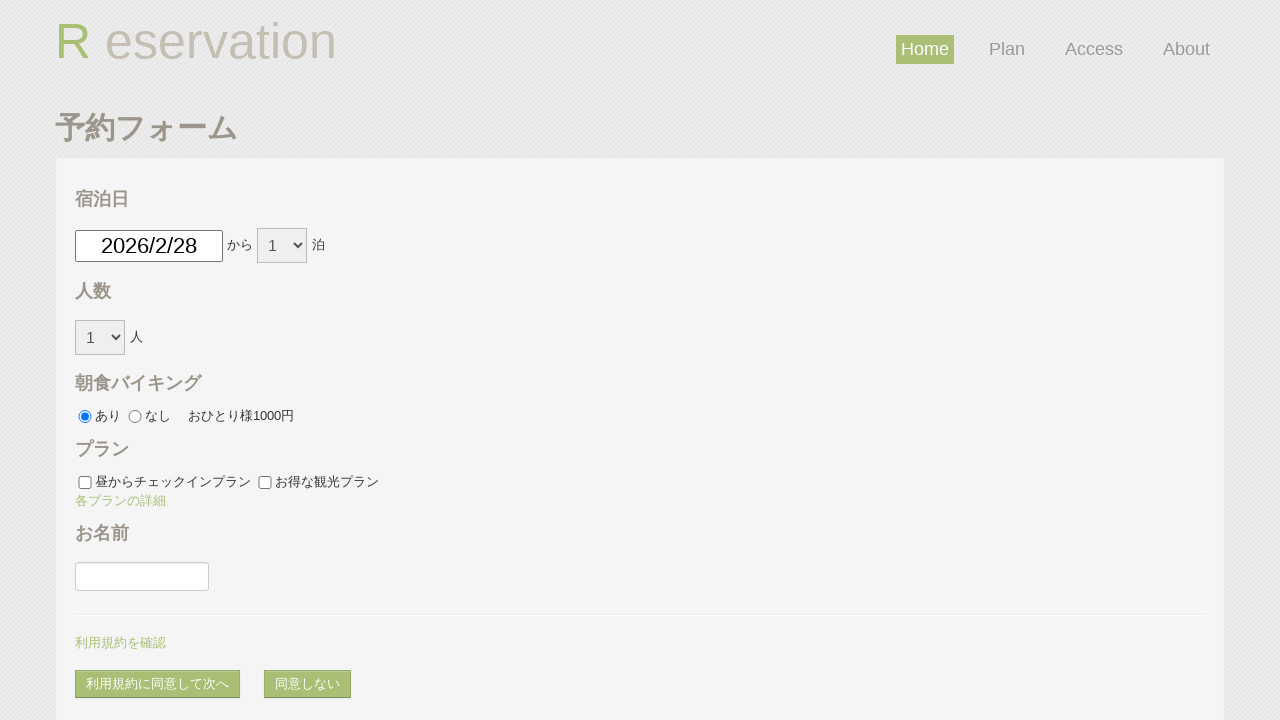

Date picker element loaded
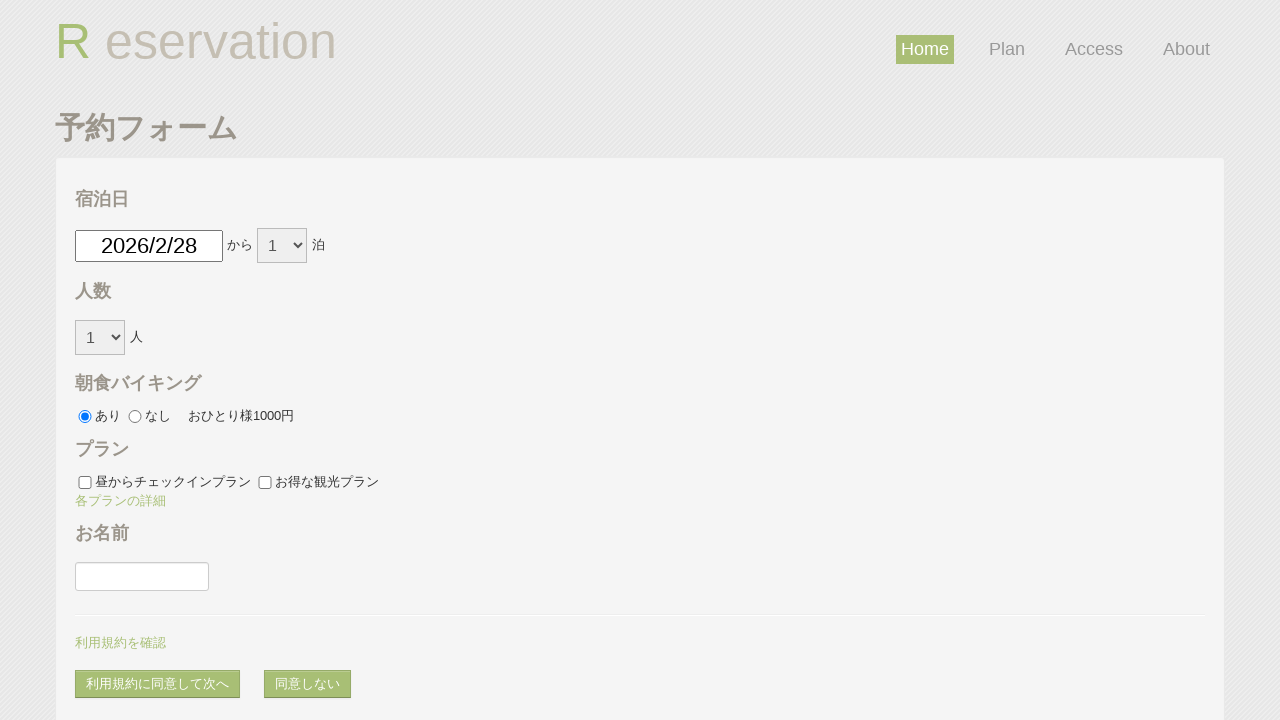

Reserve term element loaded
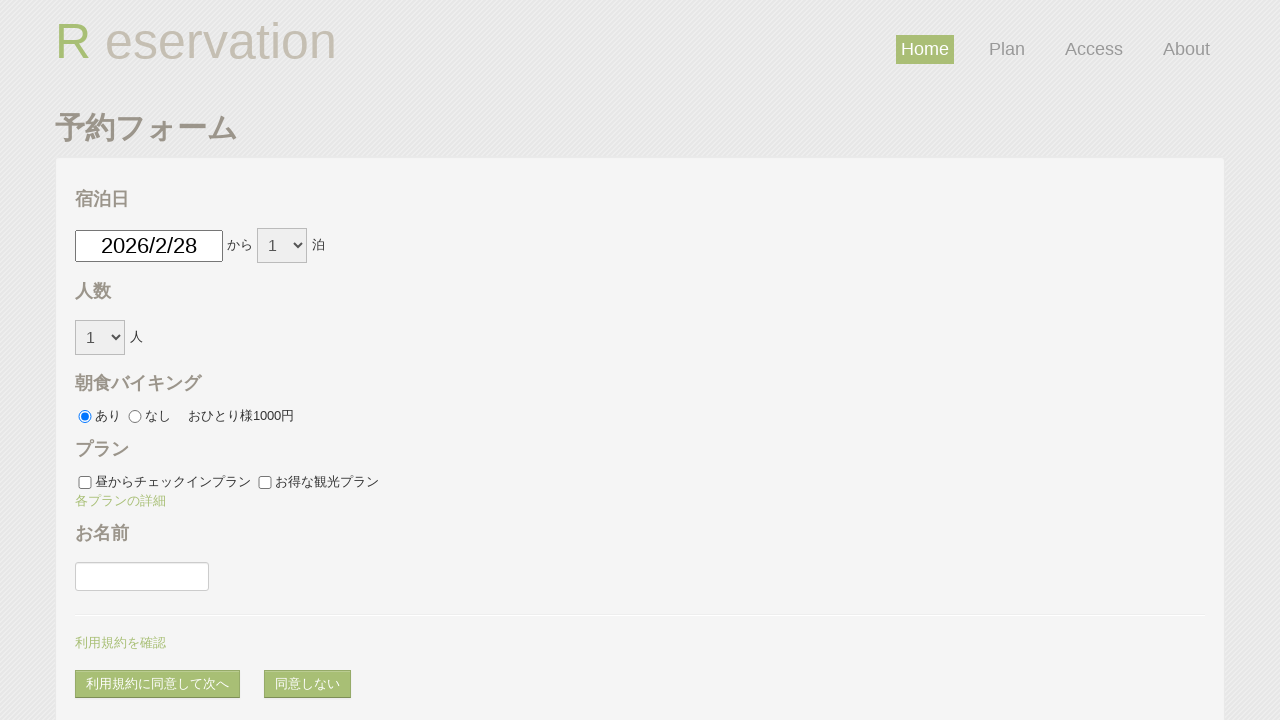

Headcount element loaded
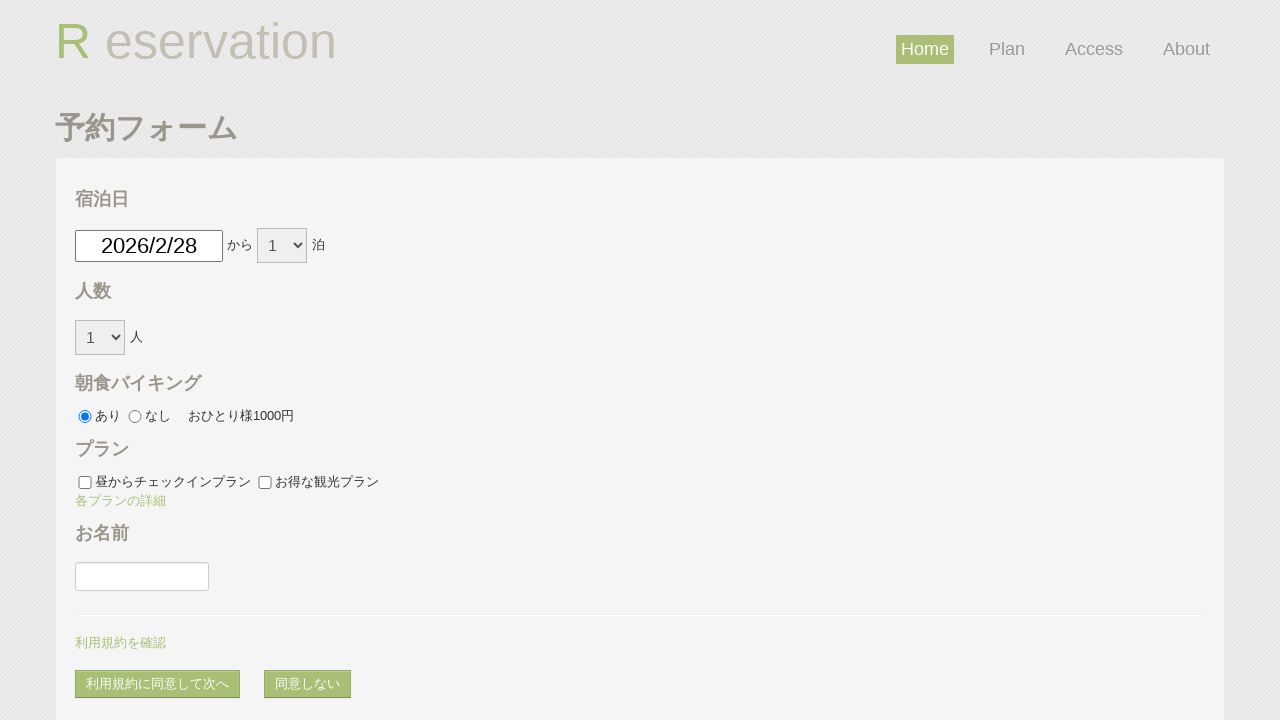

Guest name element loaded
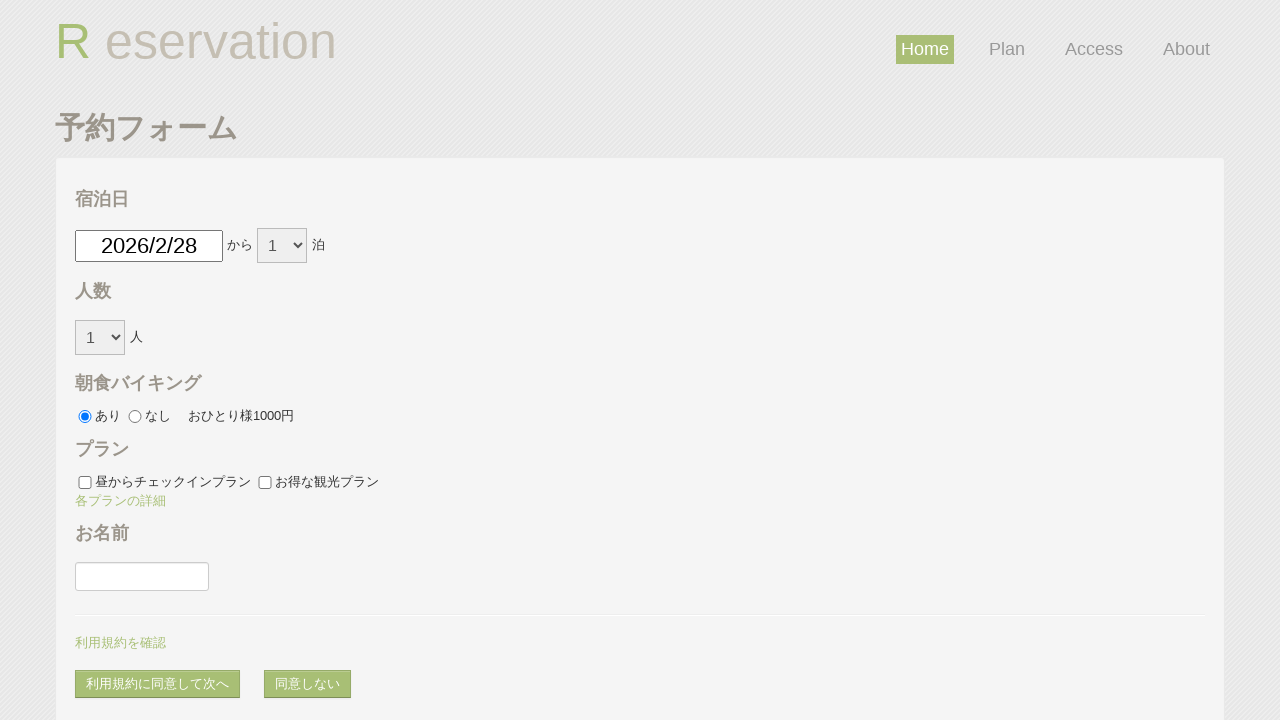

Agree and go to next button element loaded
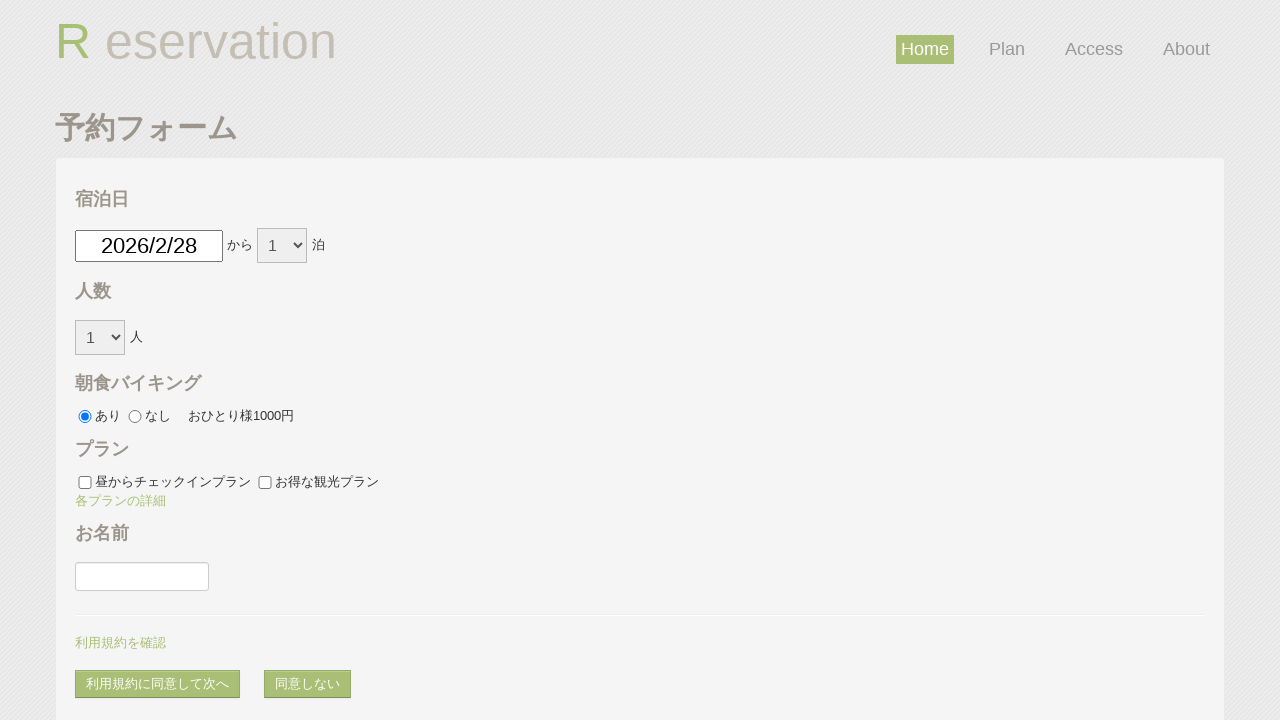

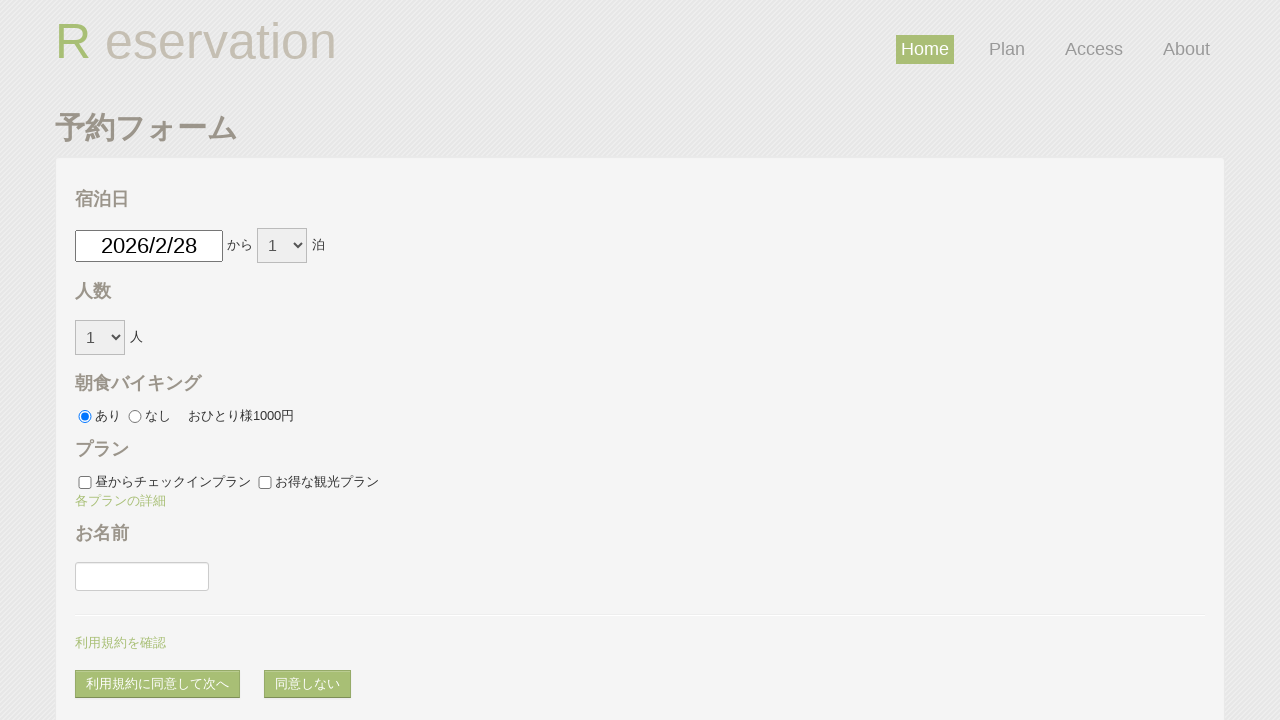